Tests scrolling within a container to find and display the Interactions accordion bar

Starting URL: https://demoqa.com/elements

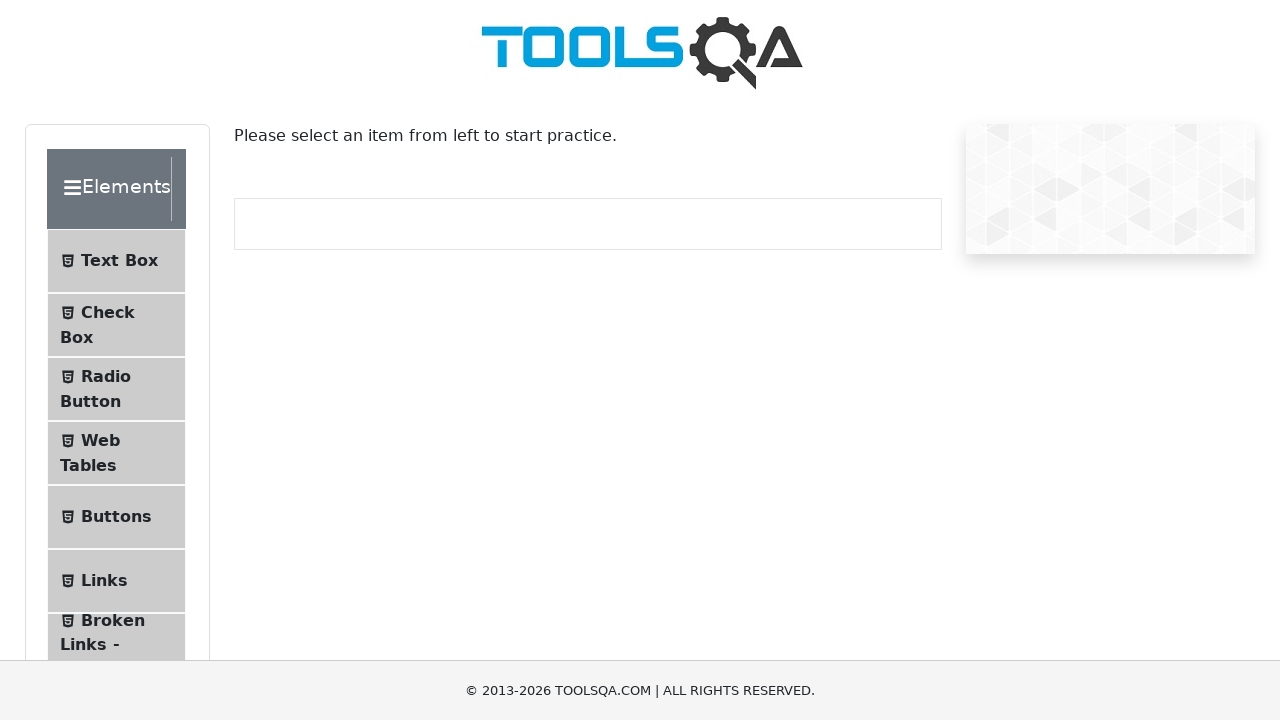

Located the left panel element
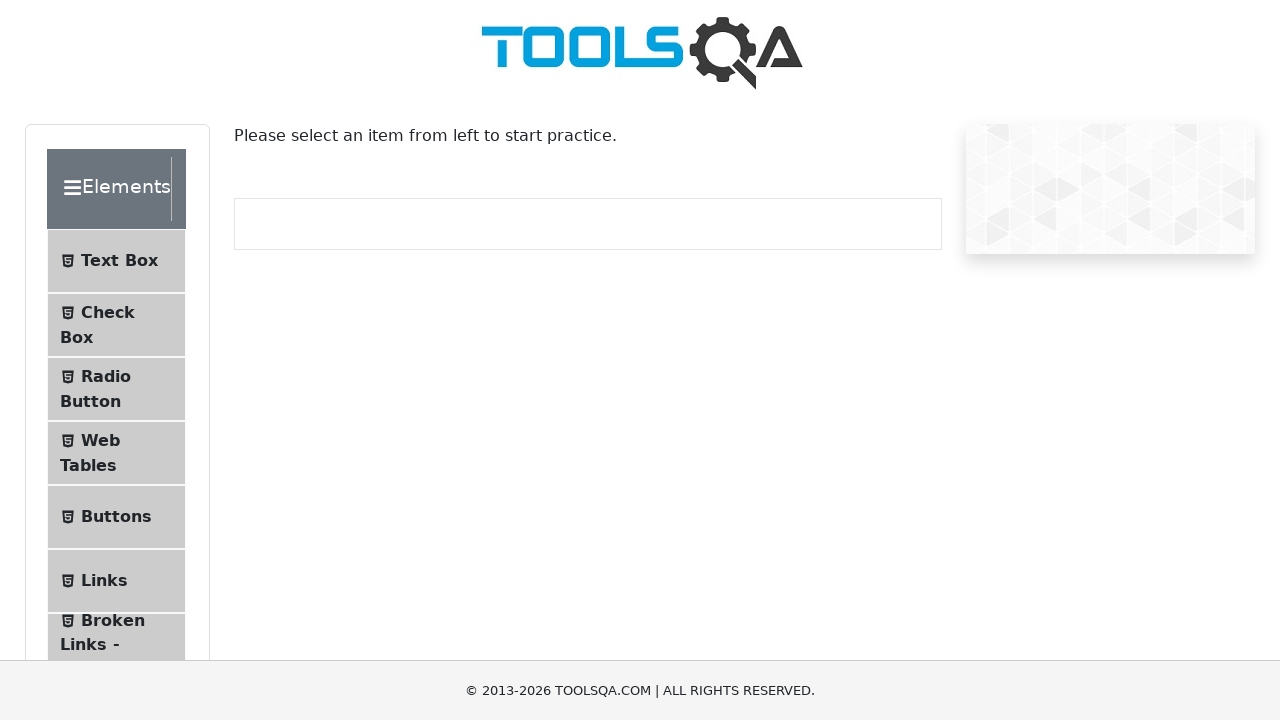

Located the Interactions menu item
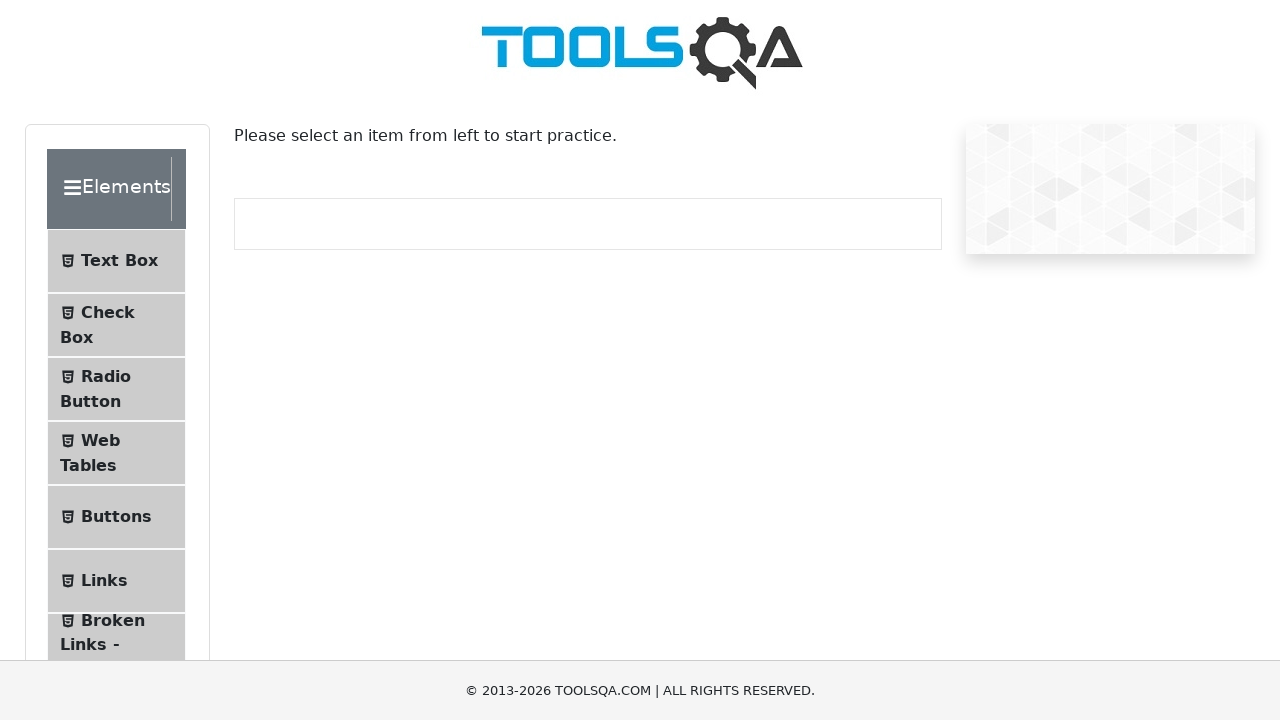

Scrolled Interactions accordion bar into view within the container
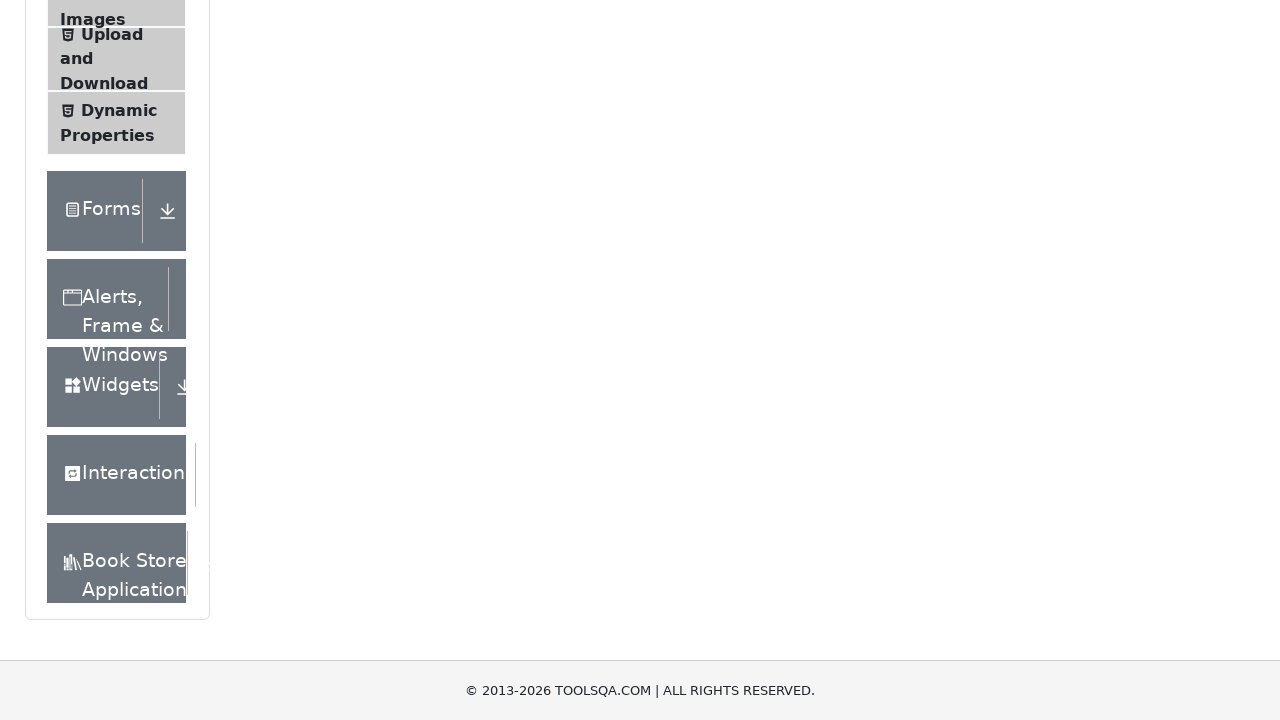

Verified Interactions accordion bar is visible on the page
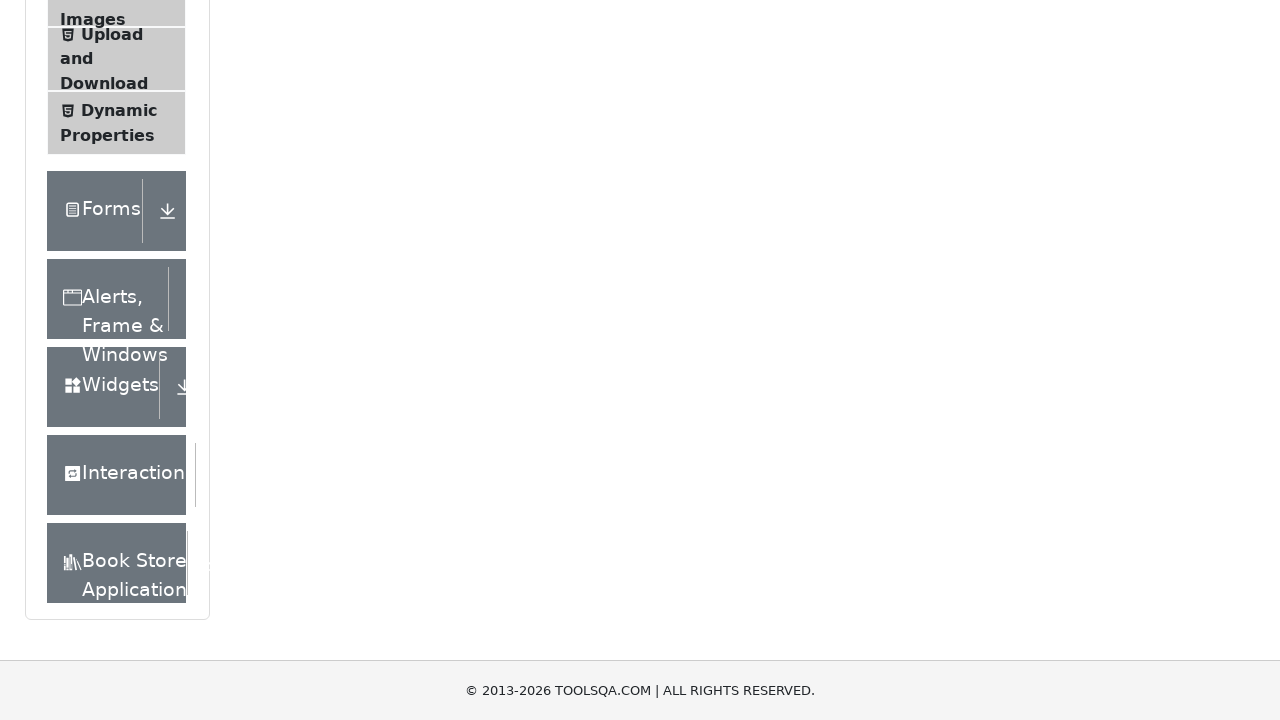

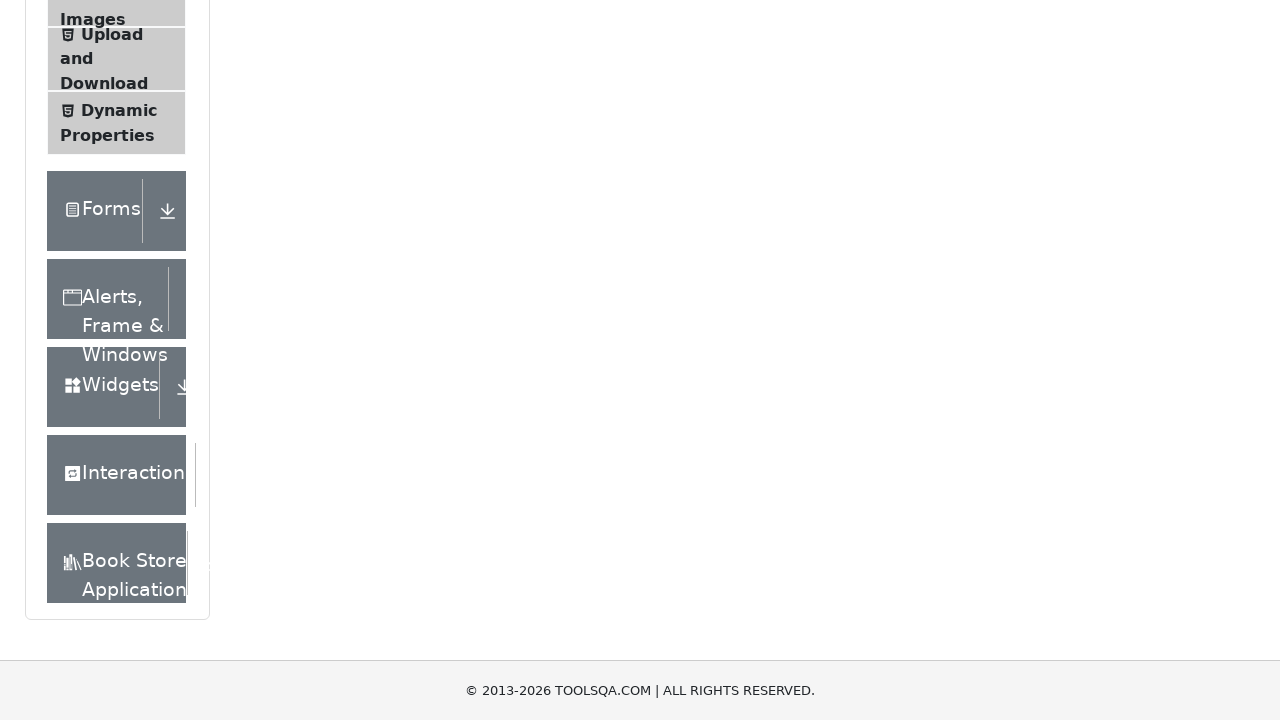